Tests hidden layers by clicking a green button which reveals a blue button, verifying the green button cannot be clicked twice

Starting URL: http://uitestingplayground.com/hiddenlayers

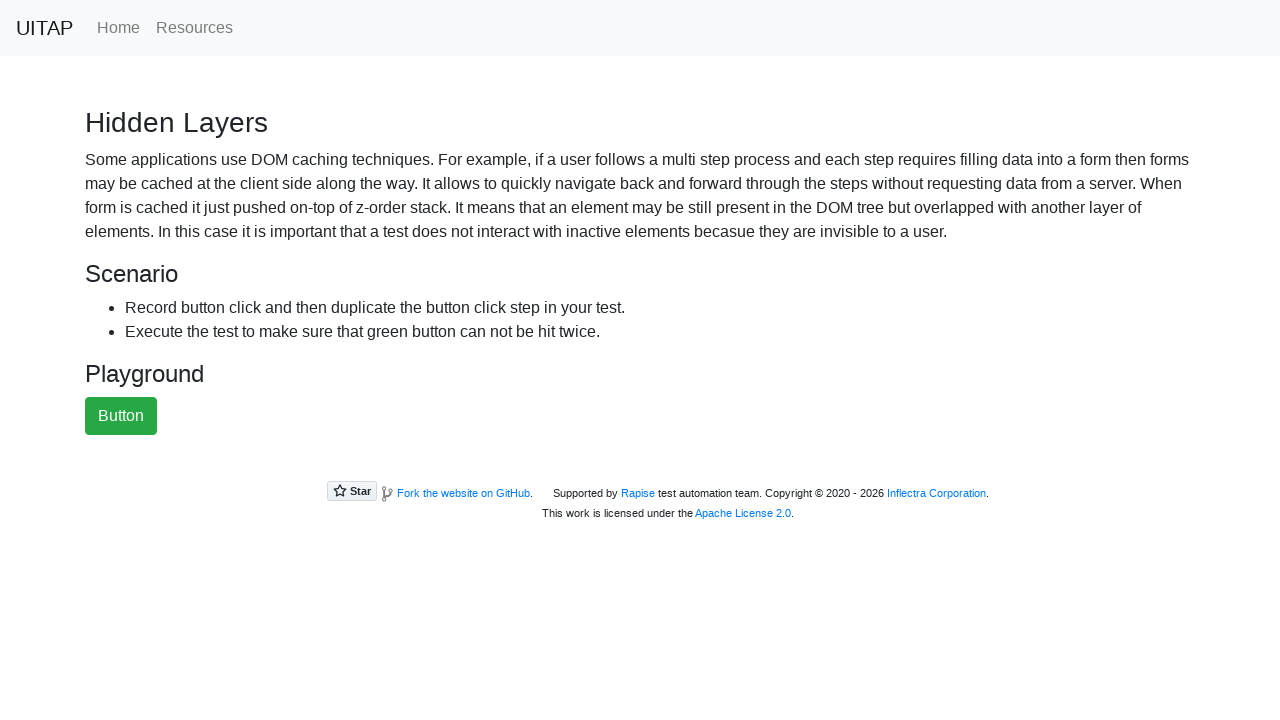

Clicked the green success button to reveal hidden layers at (121, 416) on .btn-success
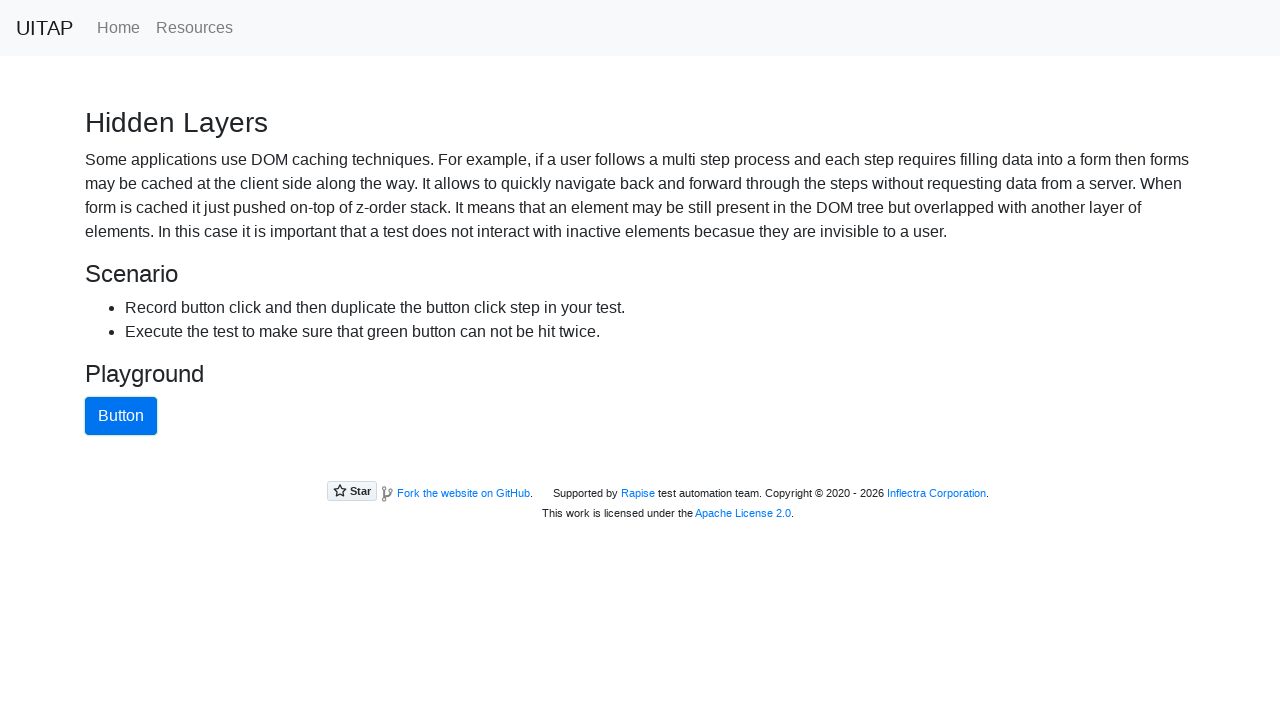

Clicked the blue primary button that appeared after green button click at (121, 416) on .btn-primary
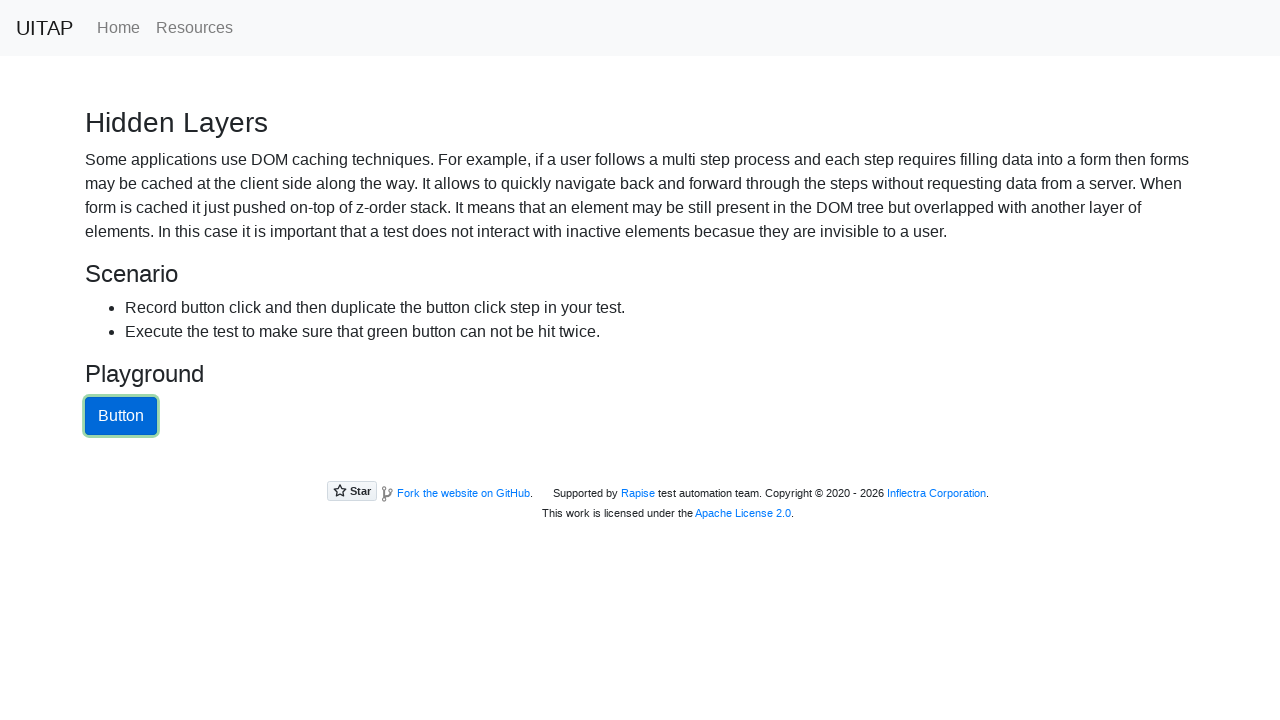

Verified green button is still present in DOM (now hidden/covered by another layer)
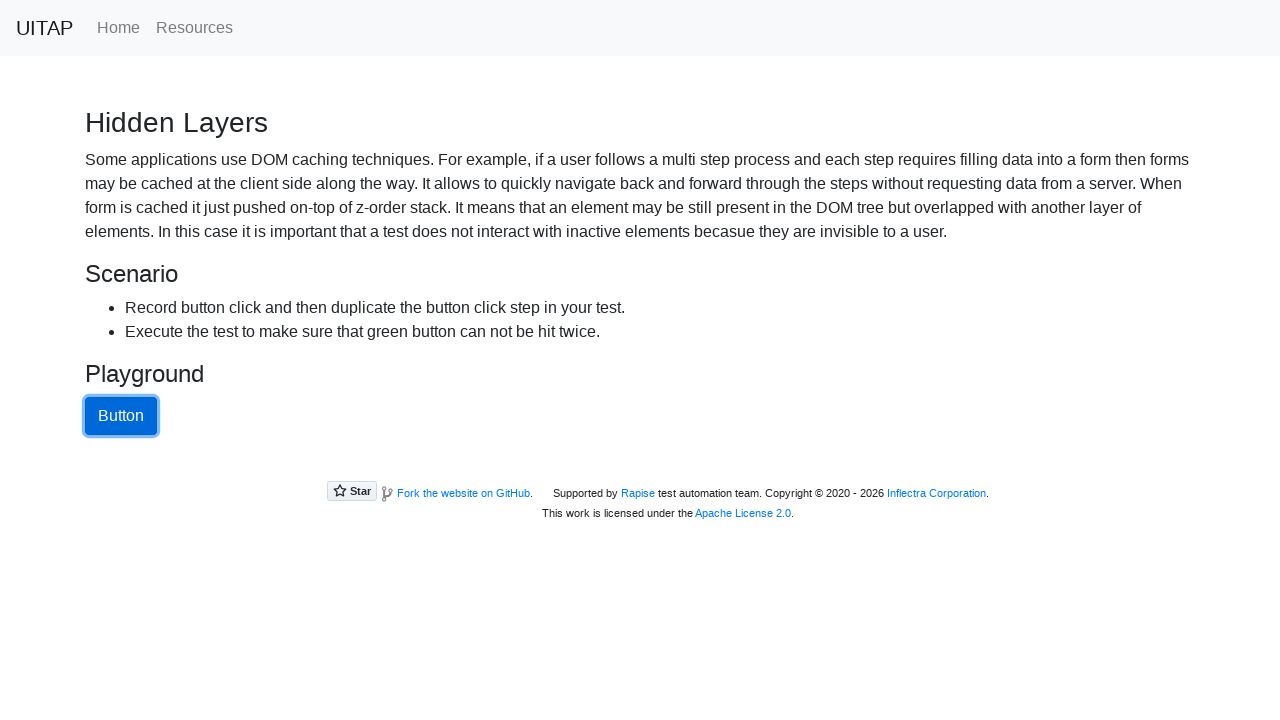

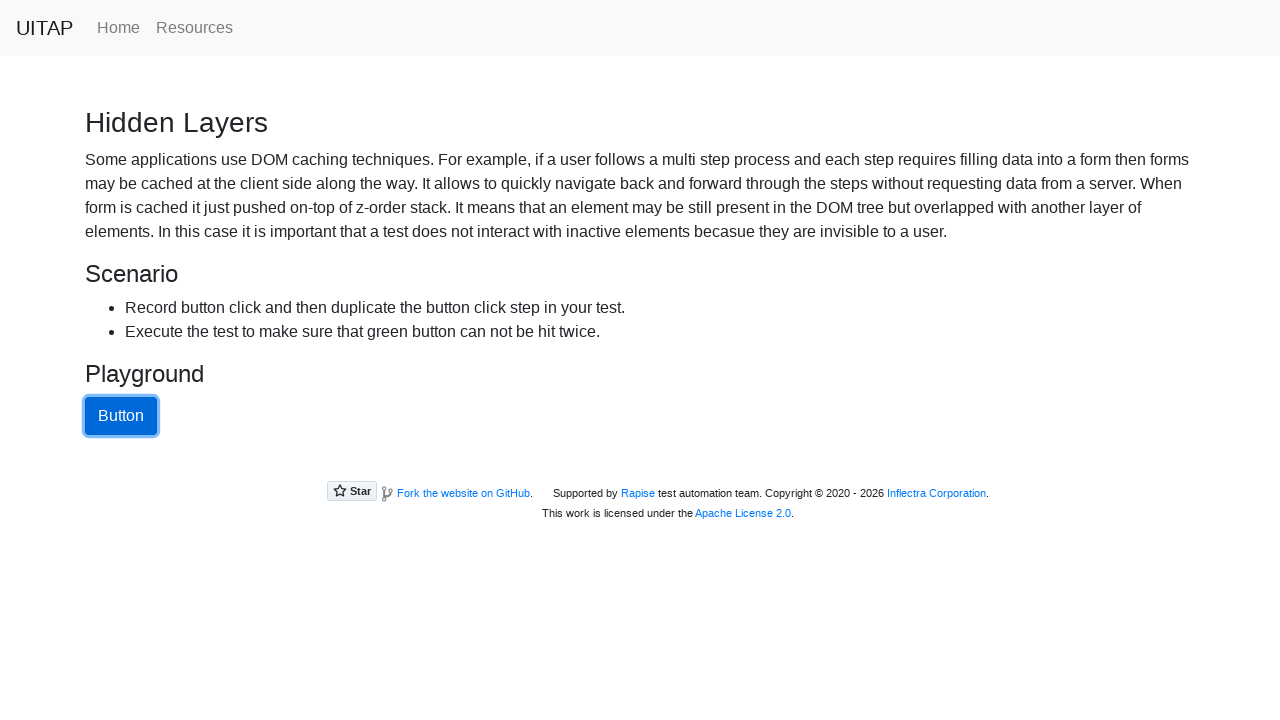